Tests window popup handling by opening a popup window, closing it, and then interacting with elements on the main window

Starting URL: https://omayo.blogspot.com

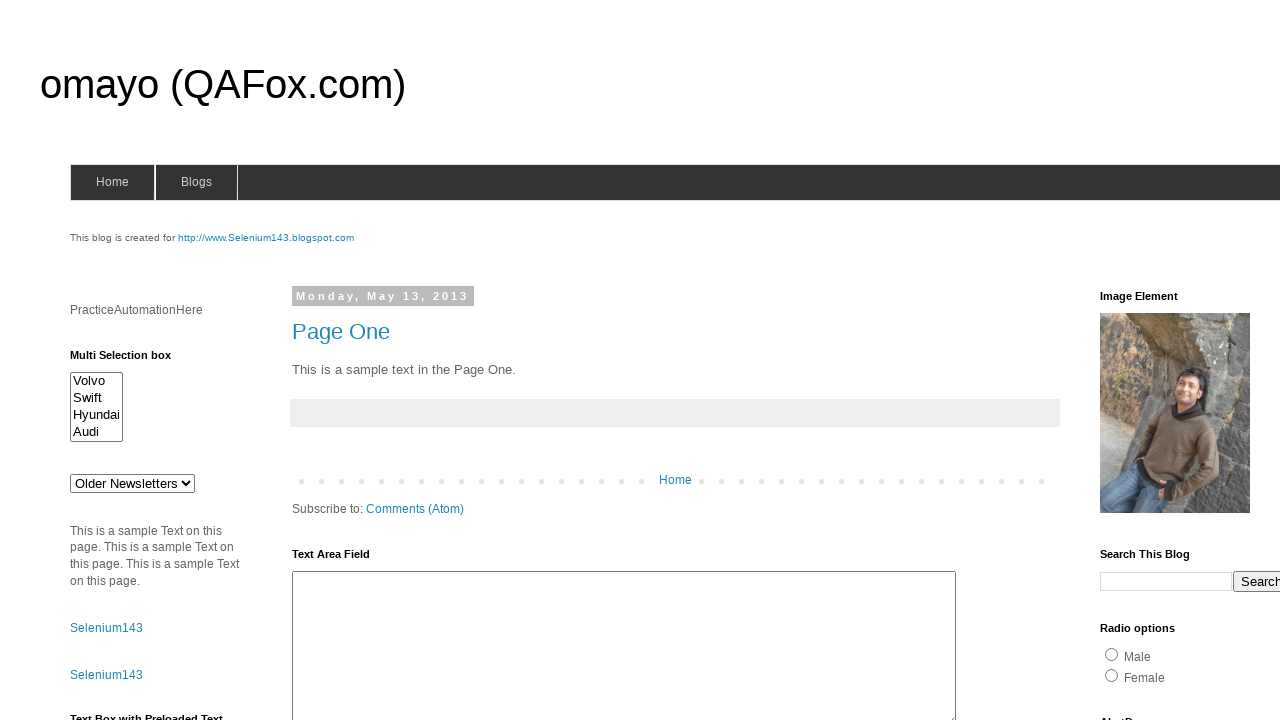

Clicked link to open popup window at (132, 360) on a:has-text('Open a popup window')
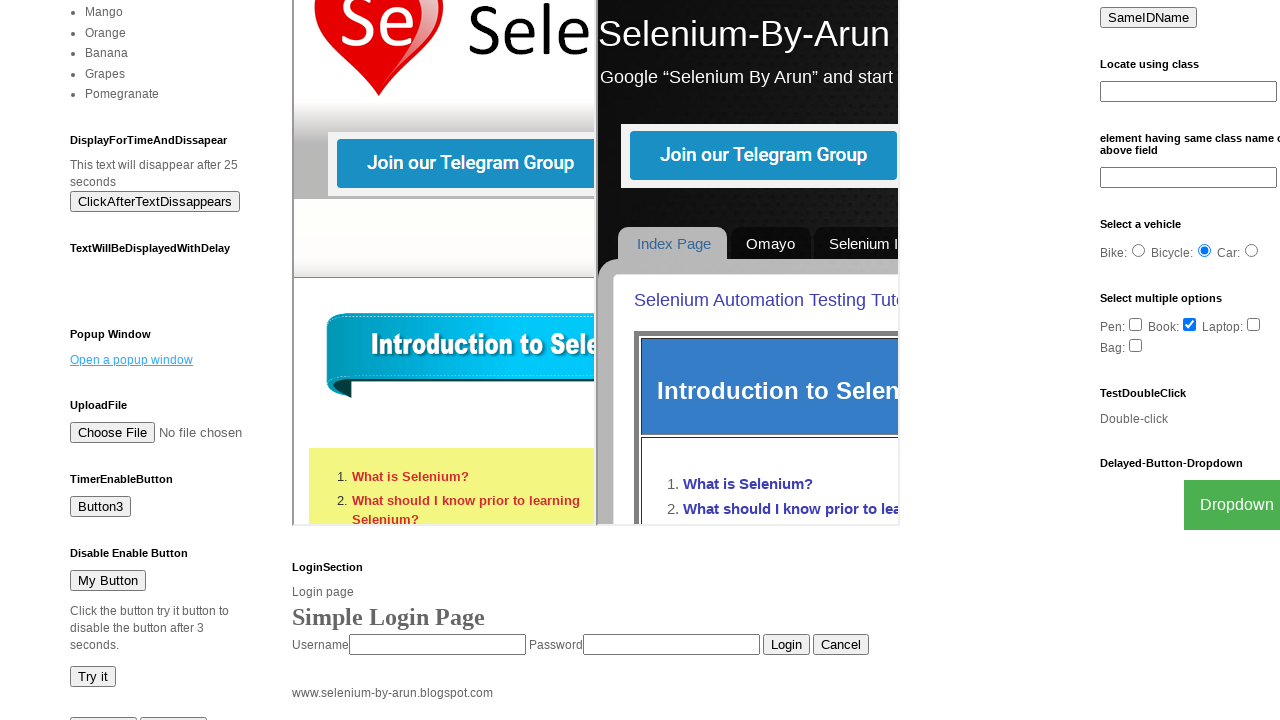

Popup window opened and captured
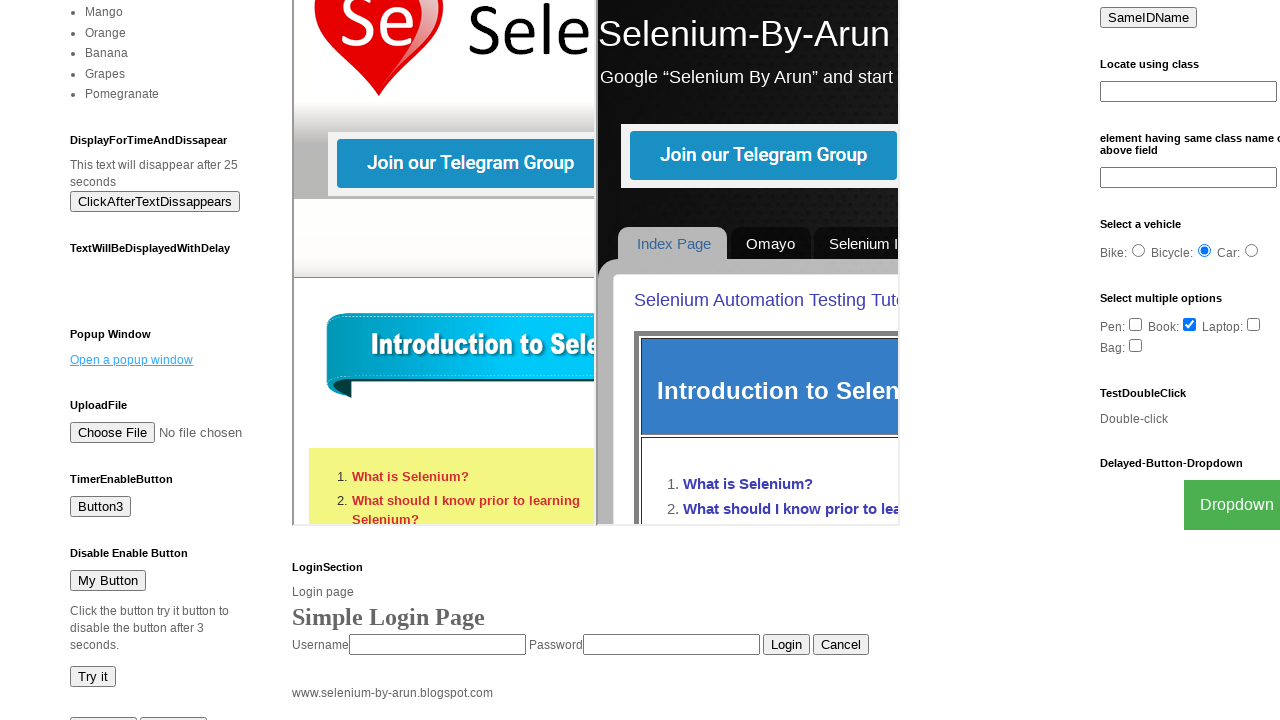

Closed the popup window
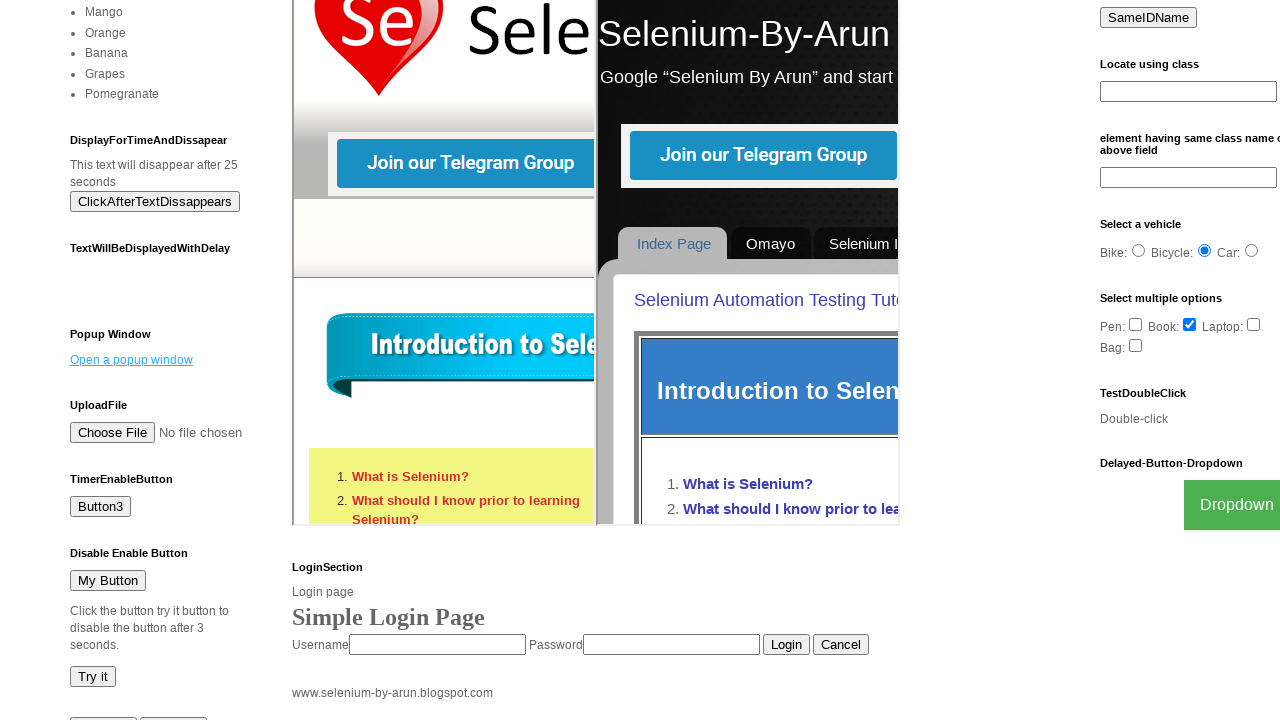

Clicked text input field on main page at (1166, 360) on xpath=//input[@autocomplete='off']
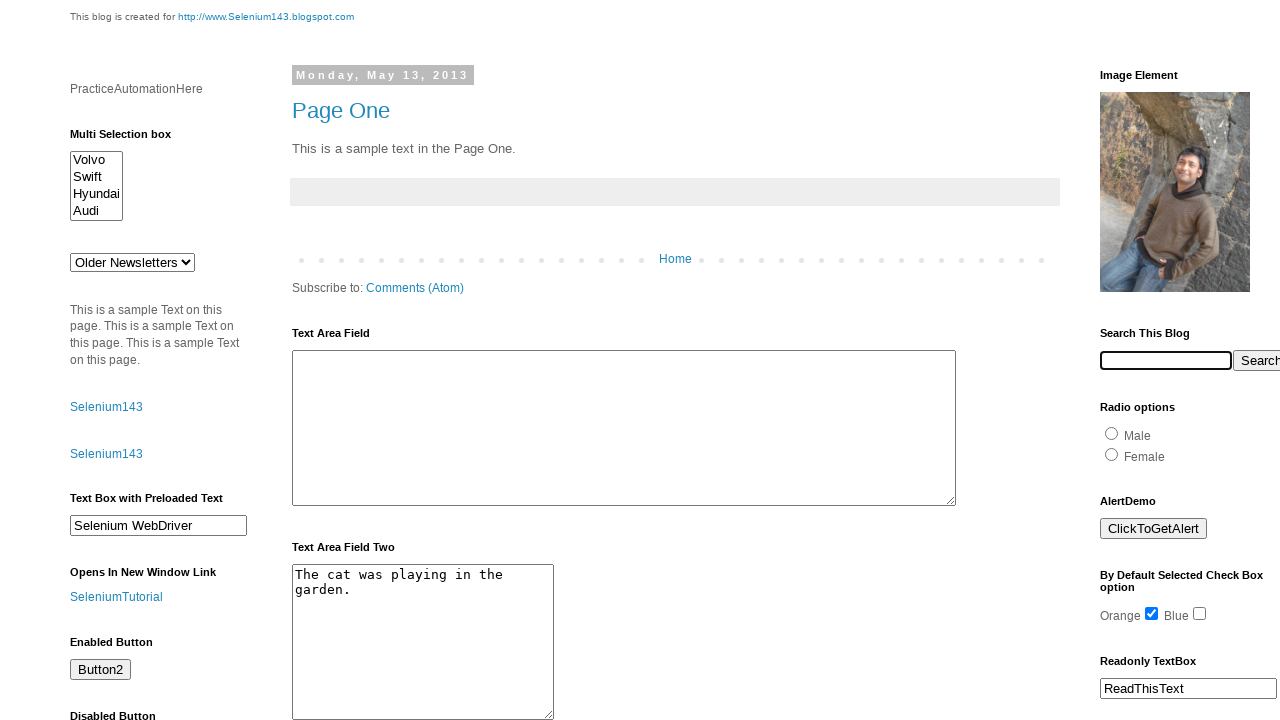

Filled text input with 'Pakhare' on xpath=//input[@autocomplete='off']
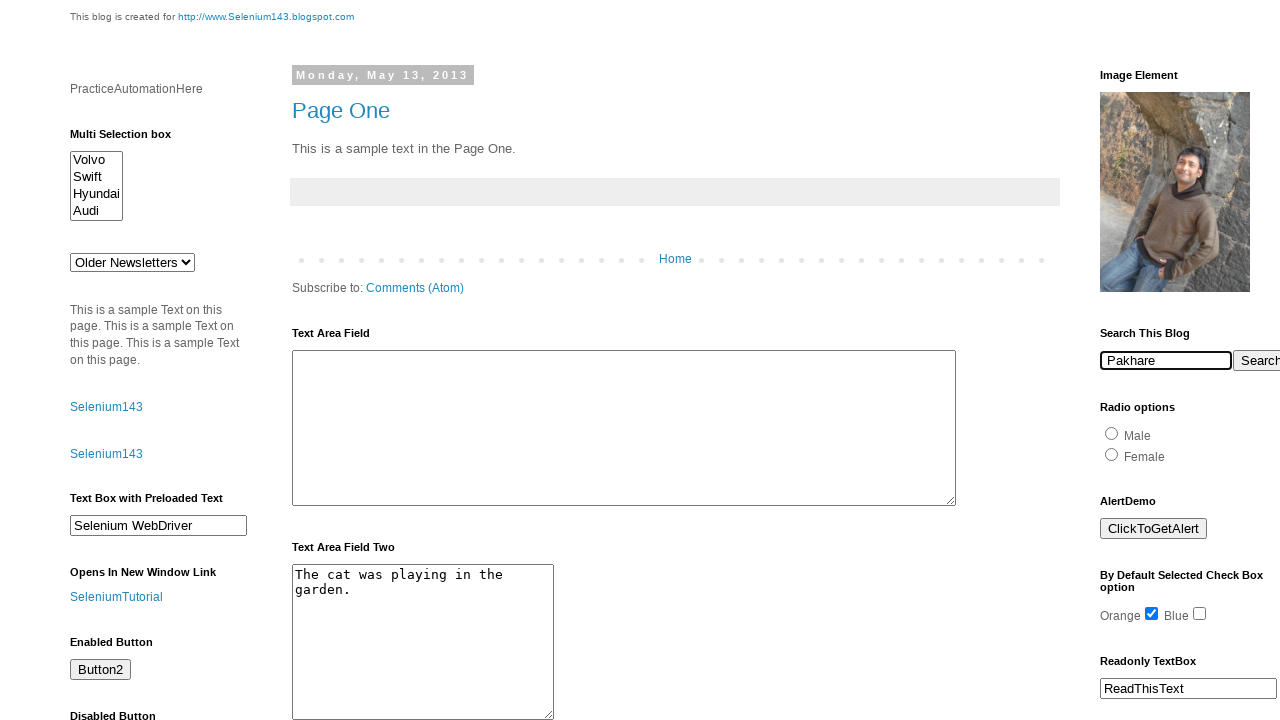

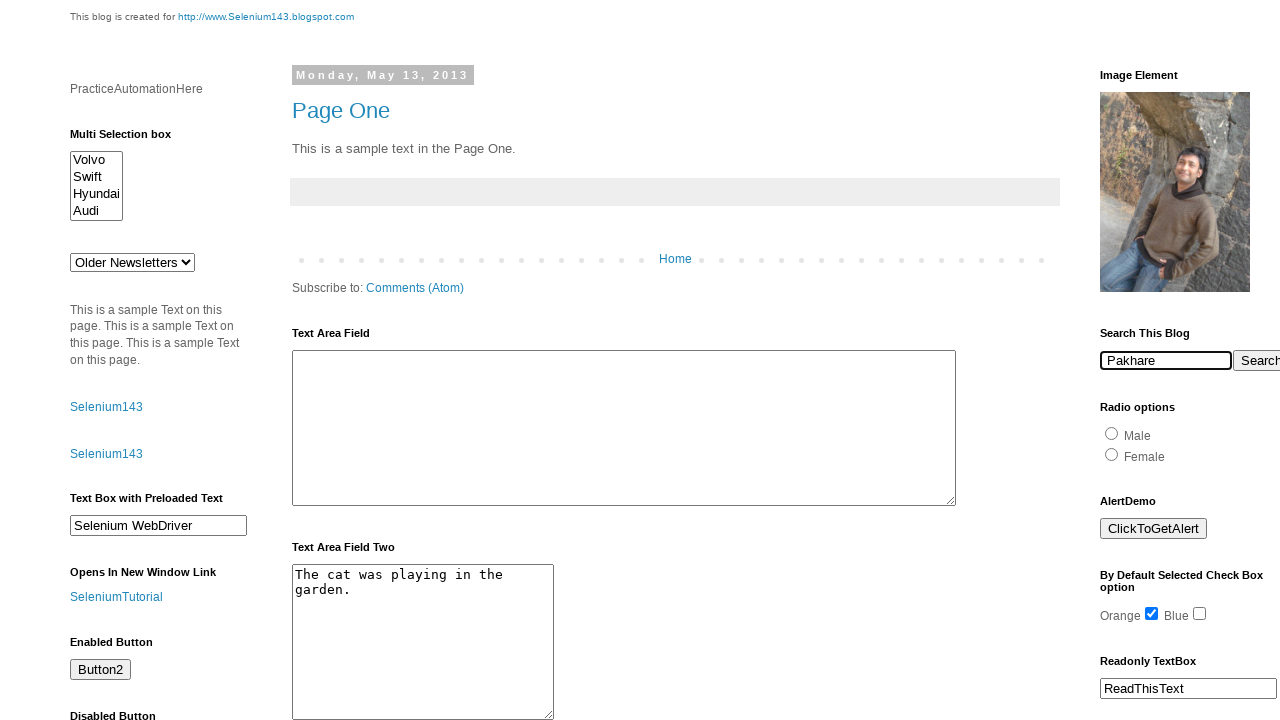